Tests iframe functionality by navigating to a frames page, clicking on the iframe link, switching to the iframe context, and verifying the default text content inside the iframe.

Starting URL: http://the-internet.herokuapp.com/frames

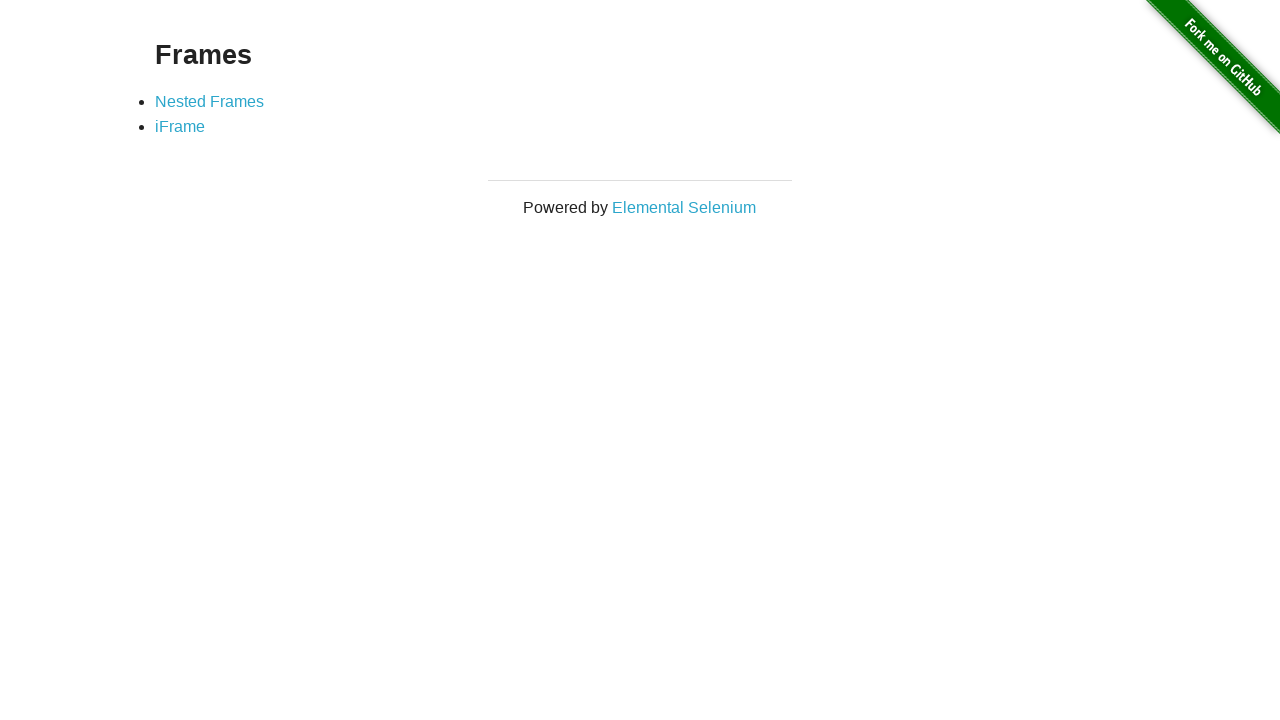

Clicked on the iframe link at (180, 127) on a[href='/iframe']
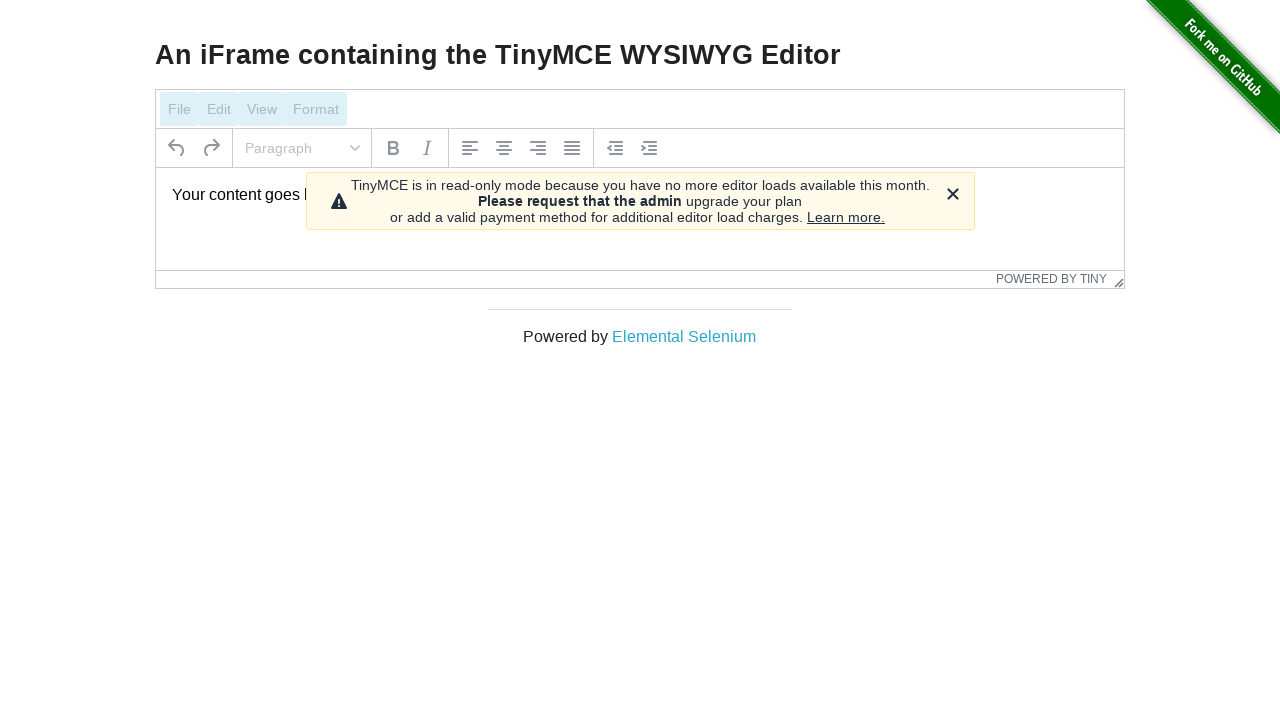

Waited for iframe to be visible
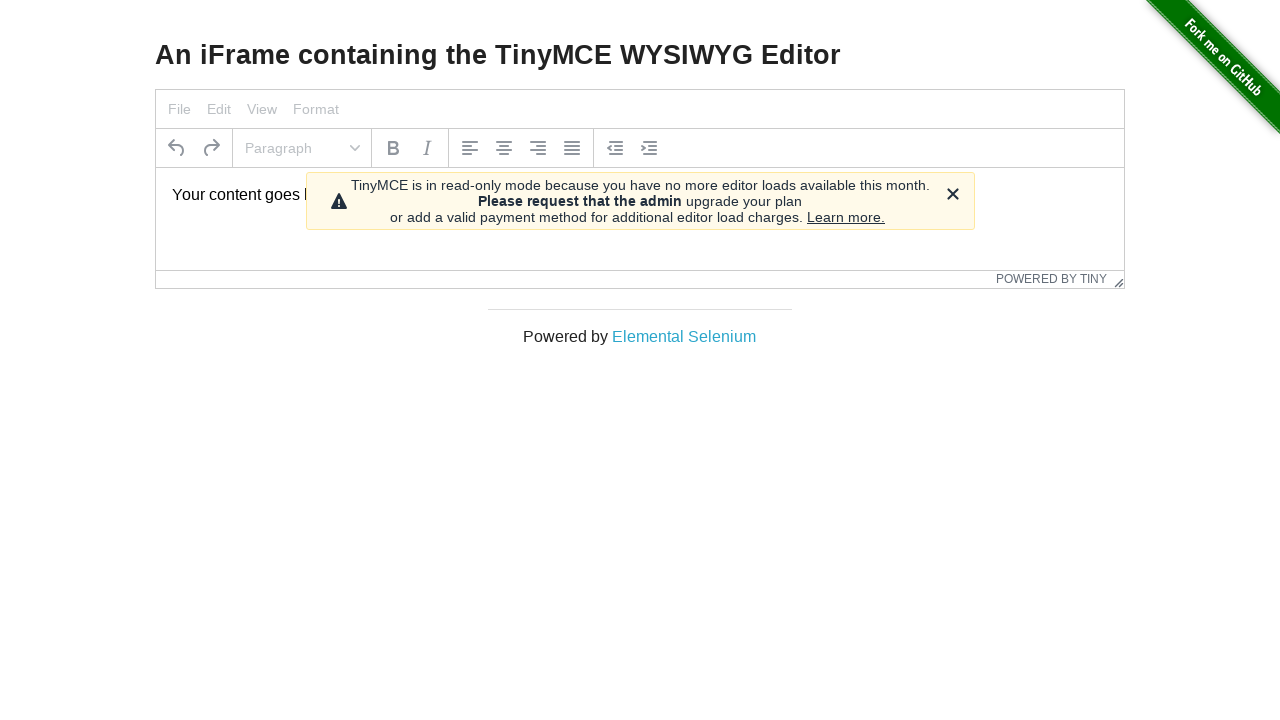

Switched to iframe context
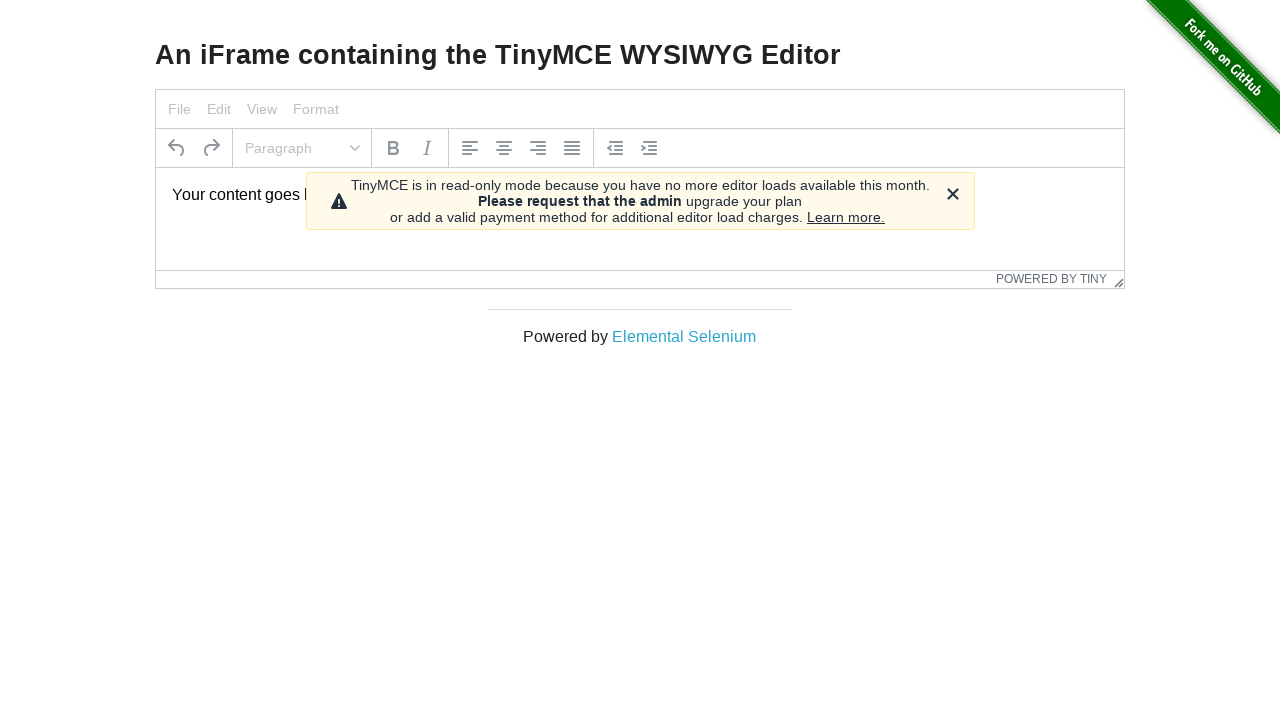

Retrieved default text content from iframe
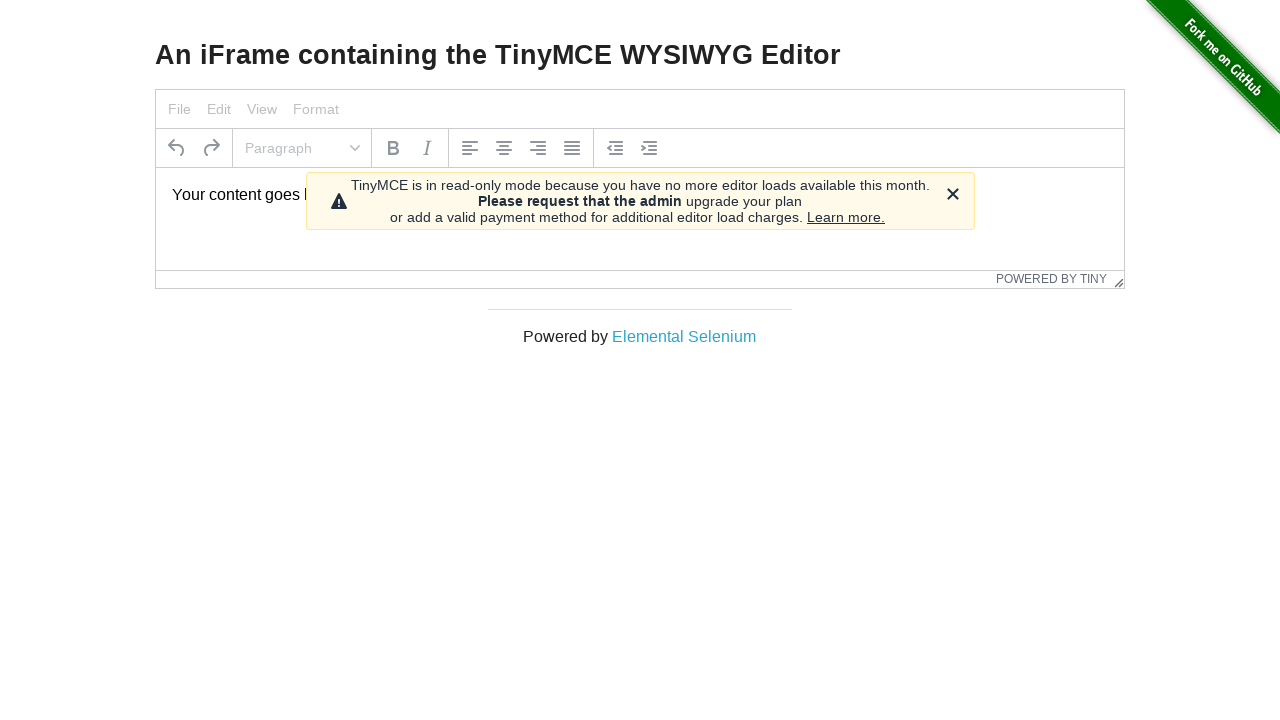

Verified that iframe contains expected text 'Your content goes here.'
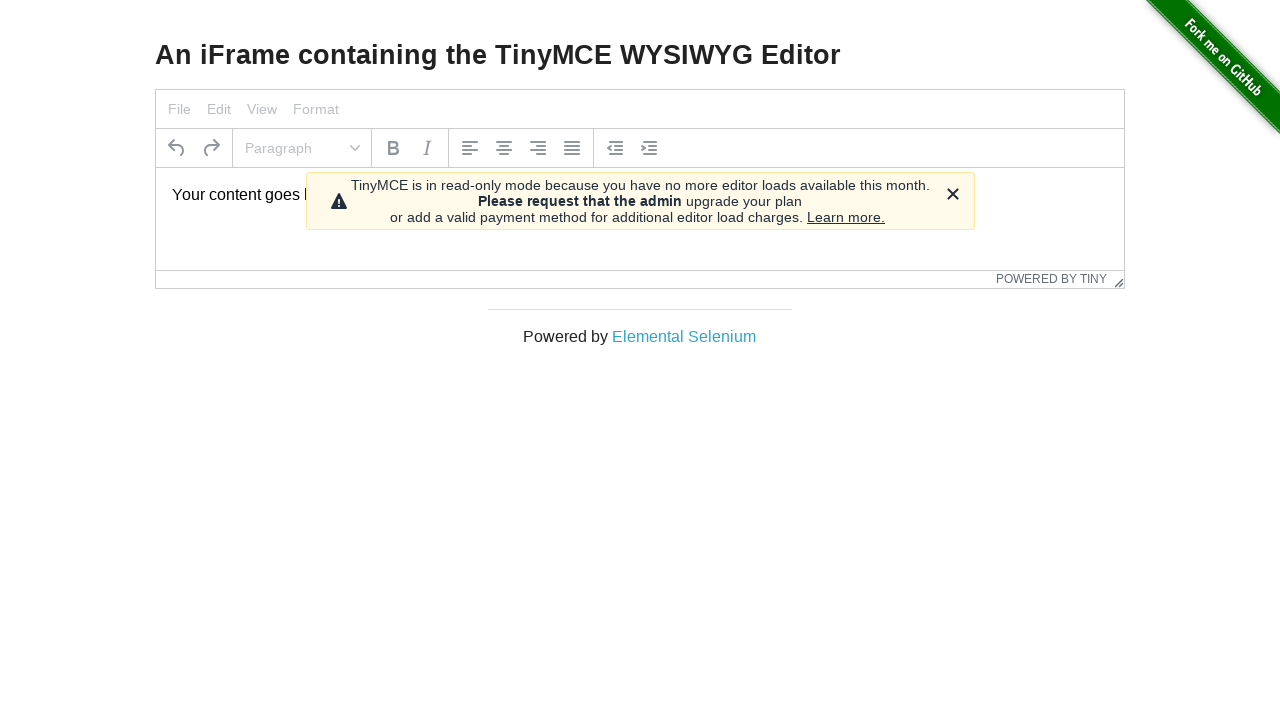

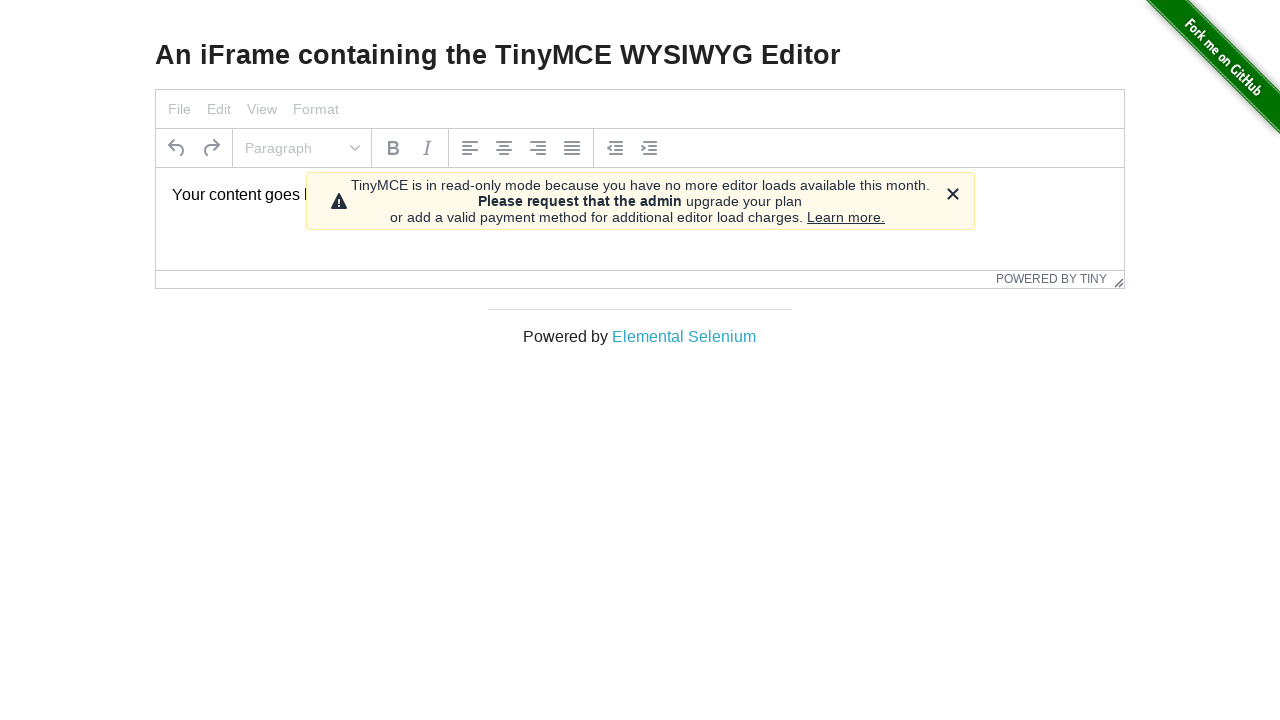